Tests dropdown selection functionality by selecting different spice options from a select element

Starting URL: https://kitchen.applitools.com/ingredients/select

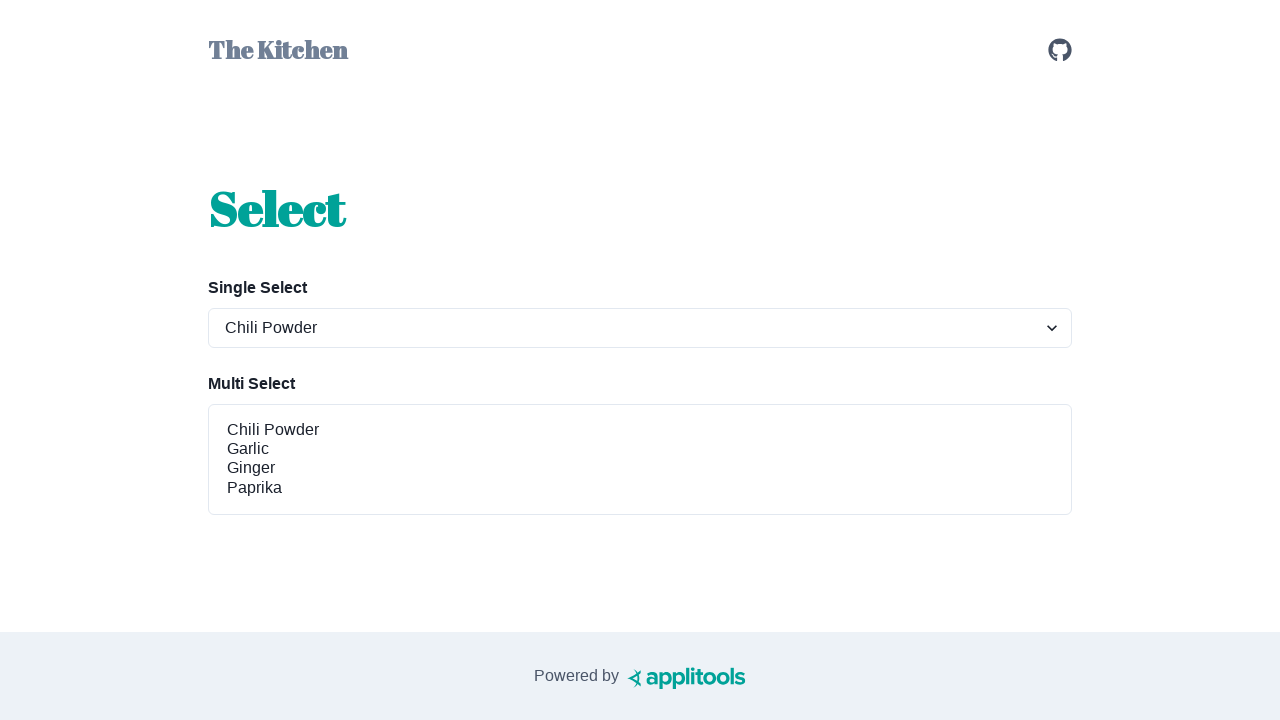

Navigated to select dropdown test page
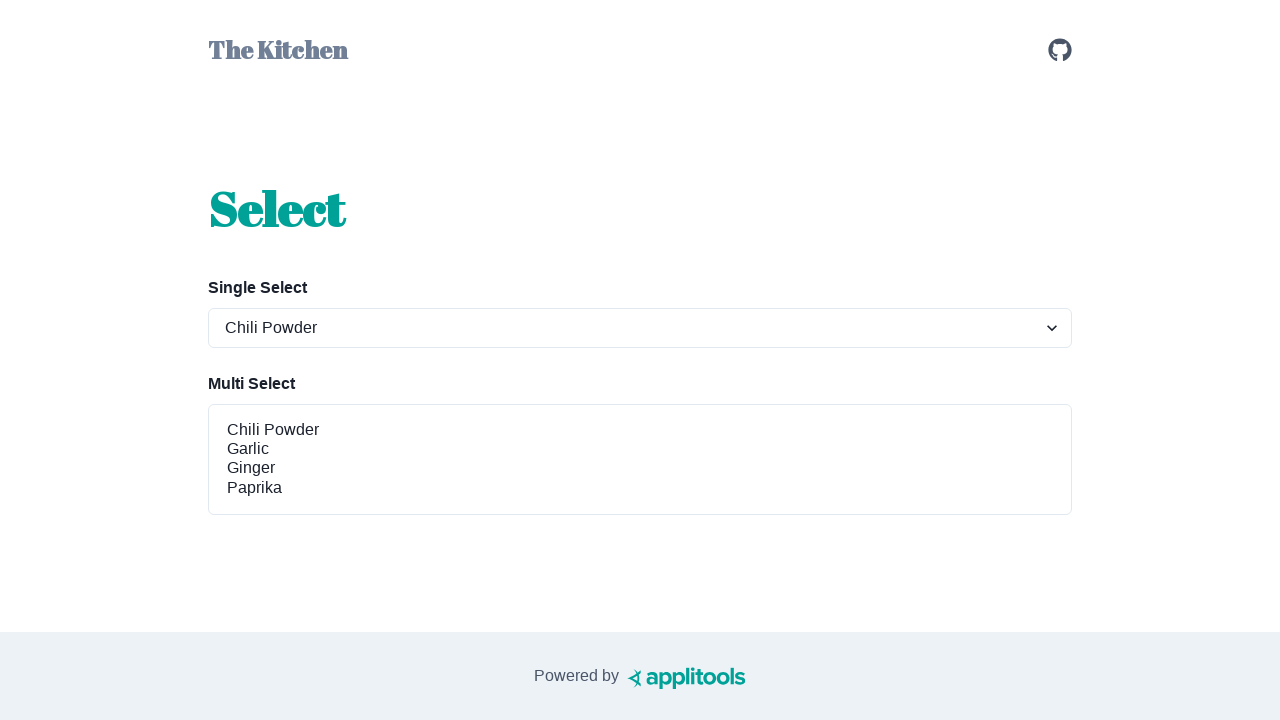

Selected 'paprika' from spices dropdown on #spices-select-single
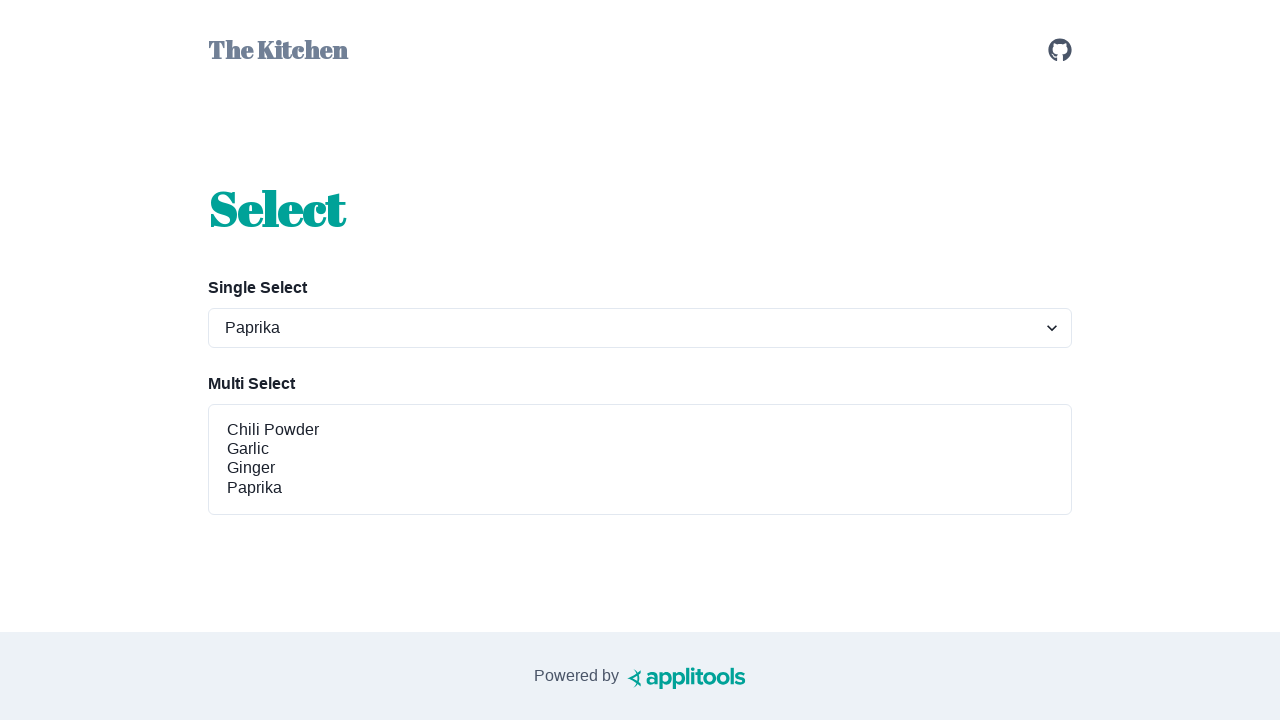

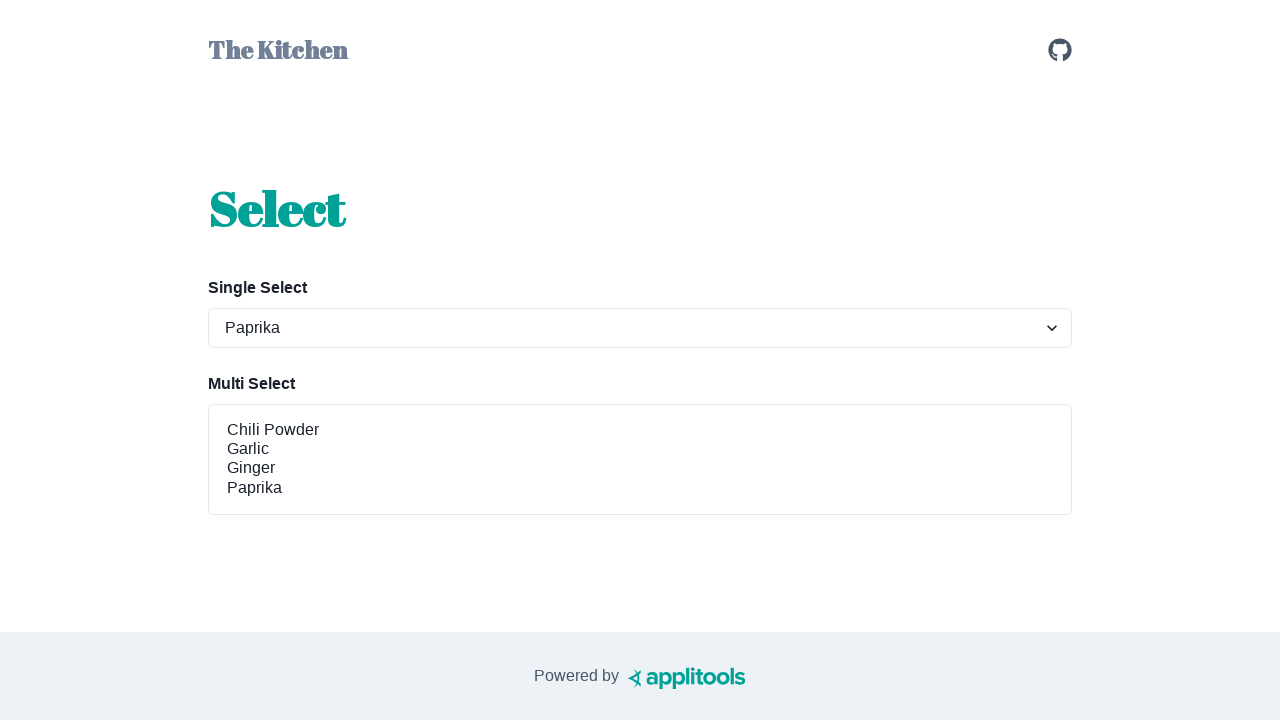